Tests page scrolling functionality by navigating to Selenium's official website and scrolling down 500 pixels using JavaScript execution.

Starting URL: https://www.selenium.dev

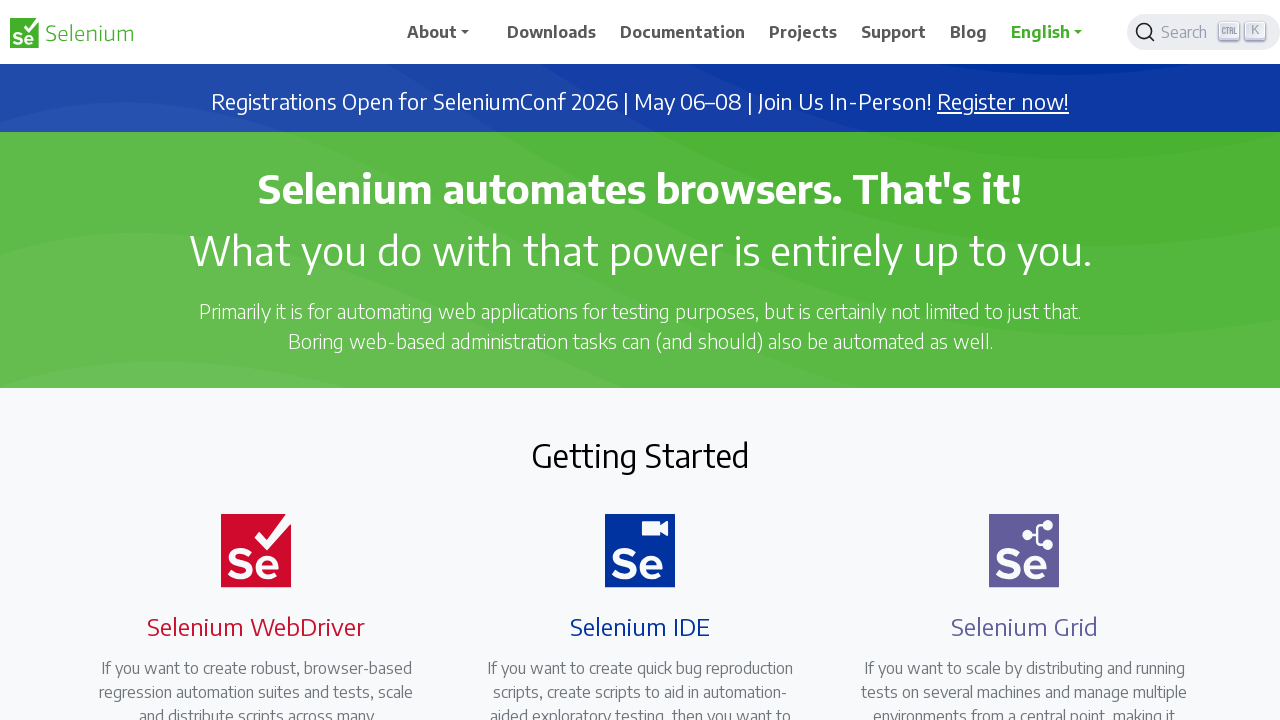

Navigated to Selenium official website
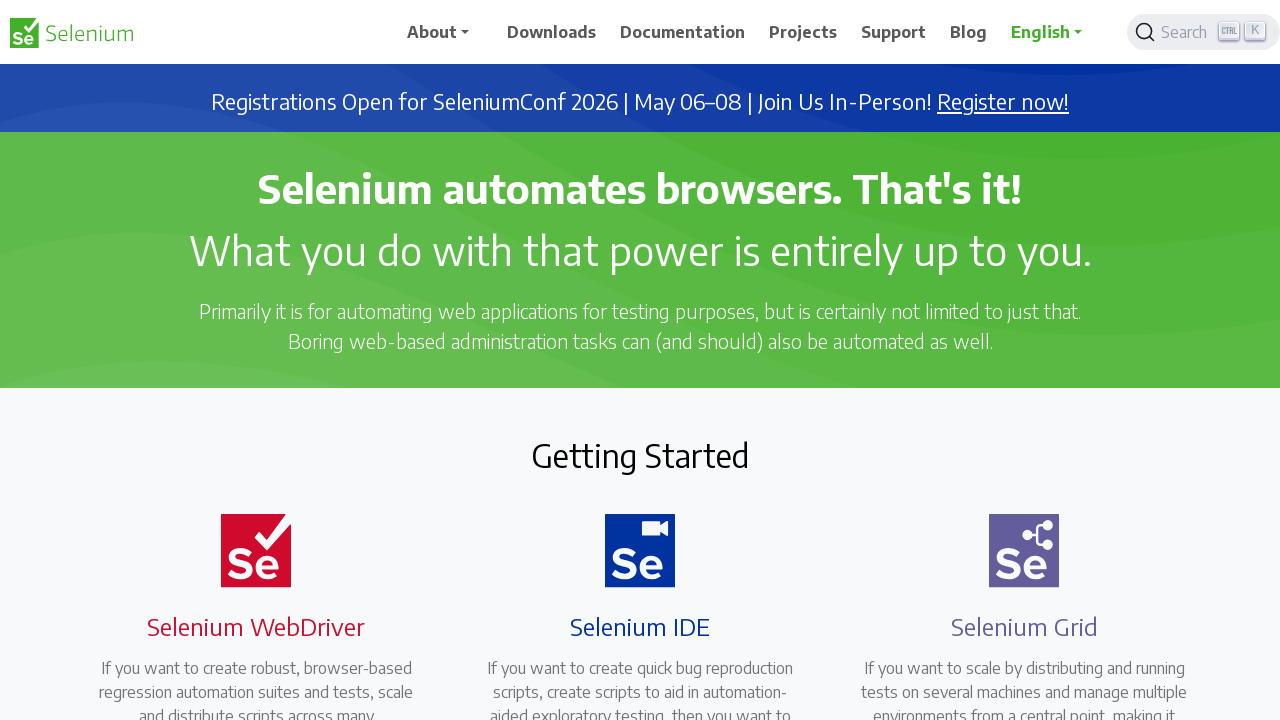

Scrolled down 500 pixels using JavaScript
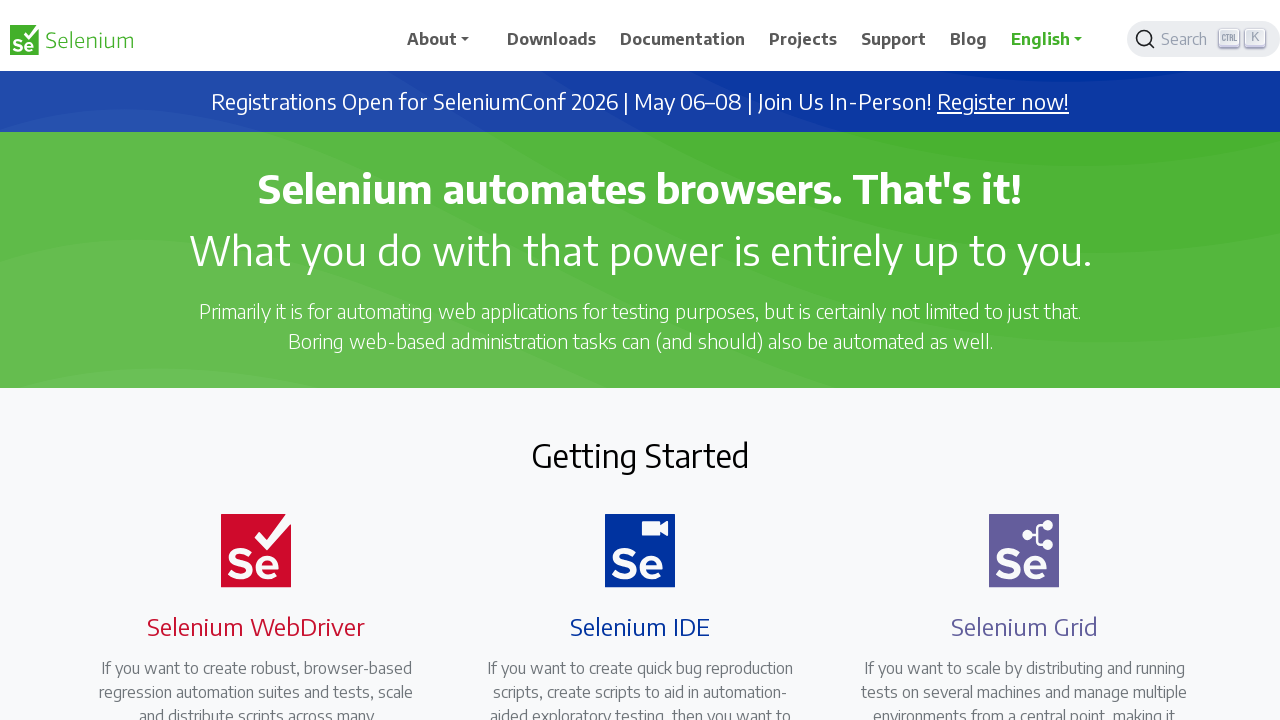

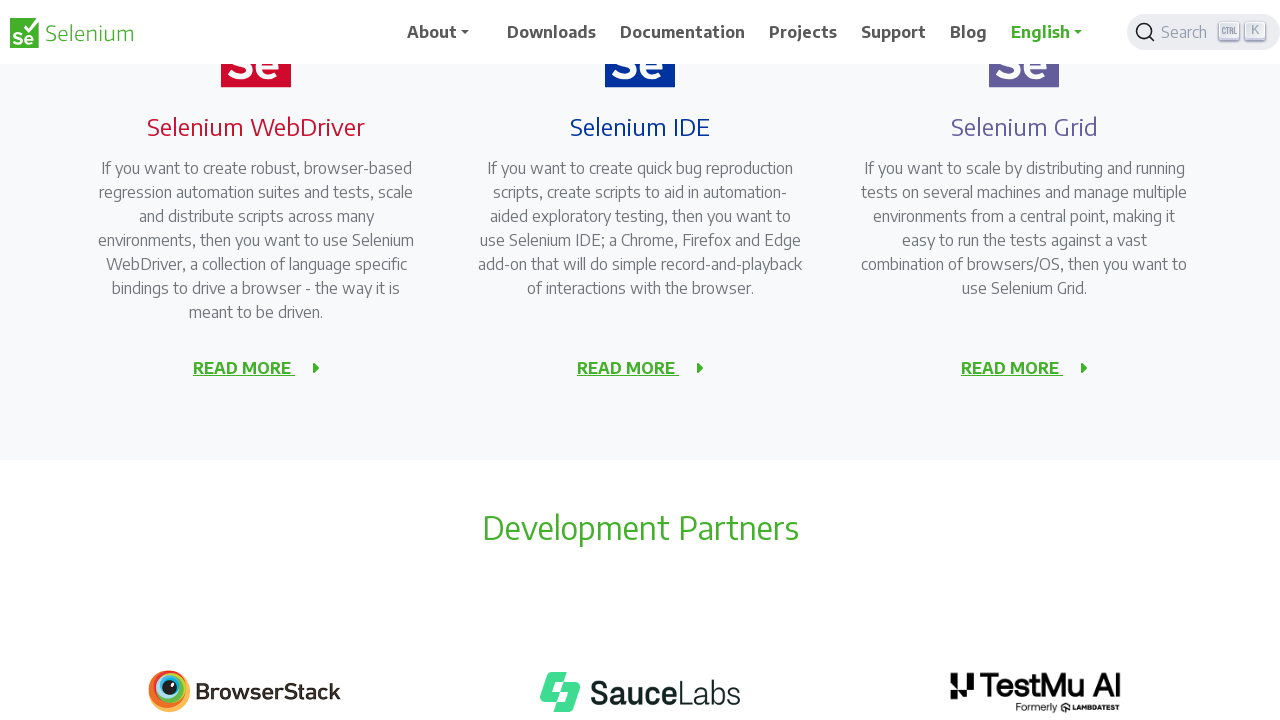